Navigates to the button page and clicks an image button

Starting URL: https://www.leafground.com/

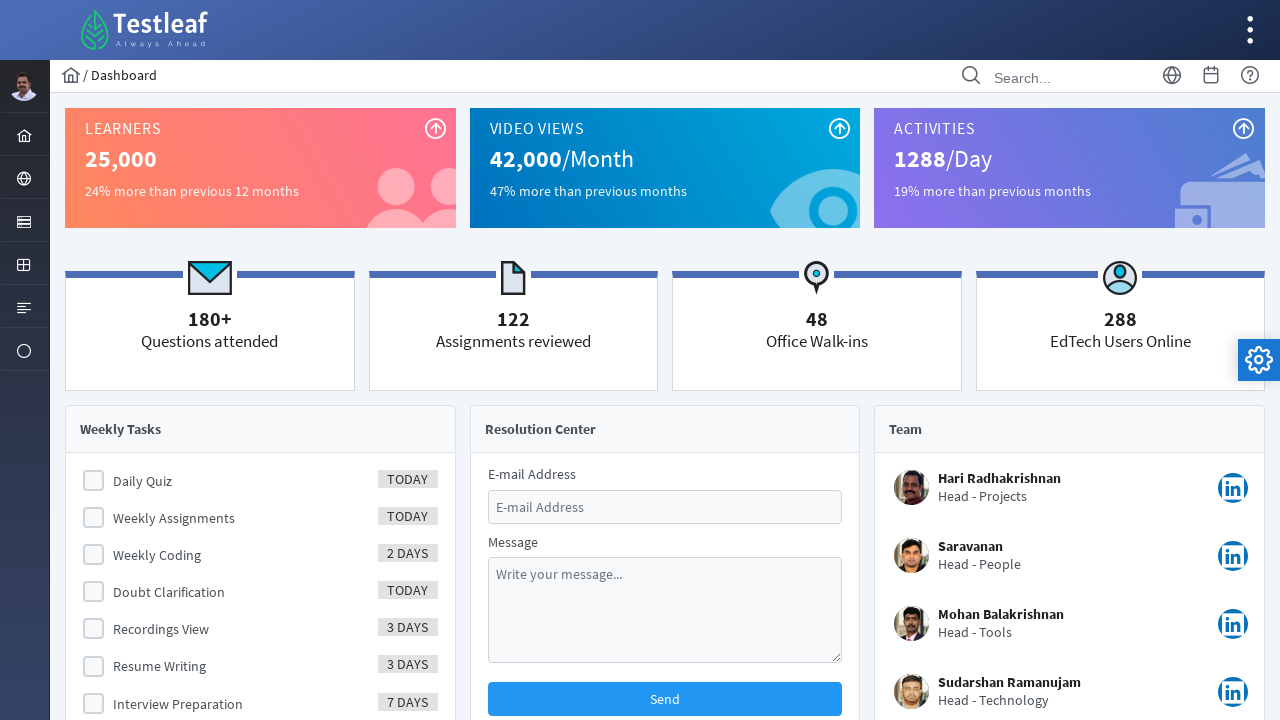

Clicked menu item to expand at (24, 220) on #menuform\:j_idt40
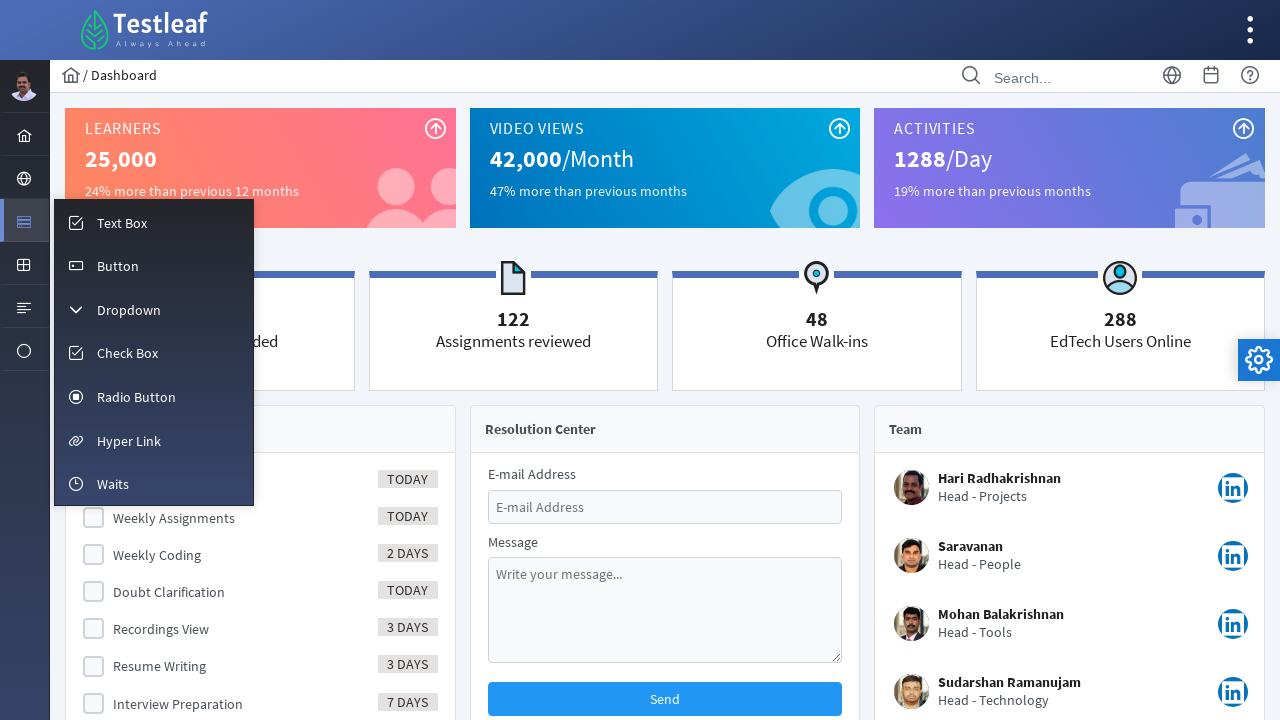

Clicked button menu option at (154, 265) on #menuform\:m_button
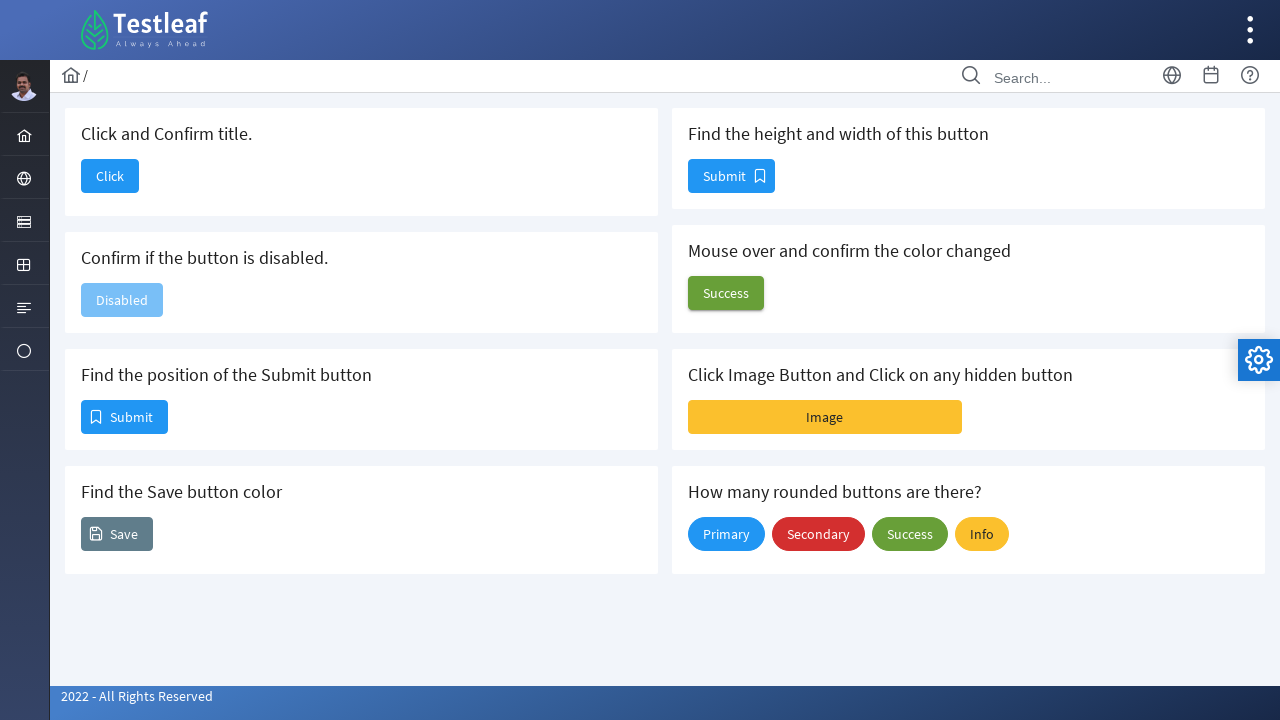

Clicked the image button at (825, 417) on #j_idt88\:j_idt102\:imageBtn
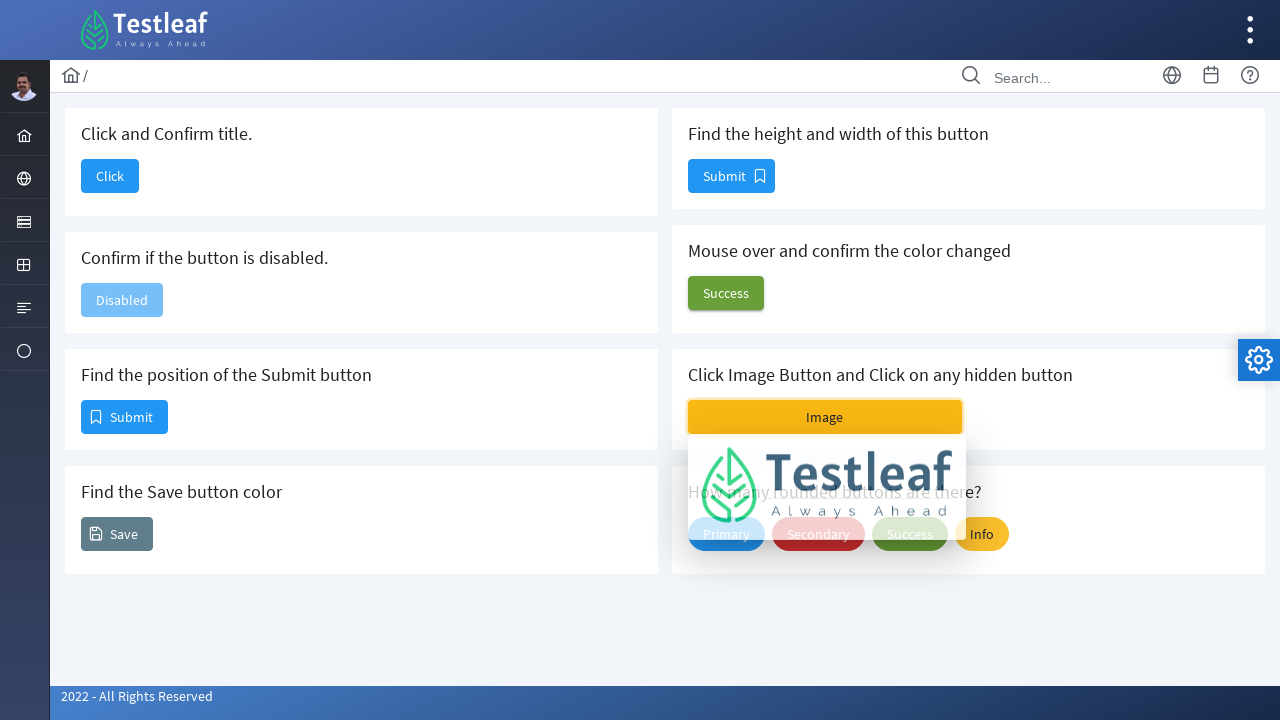

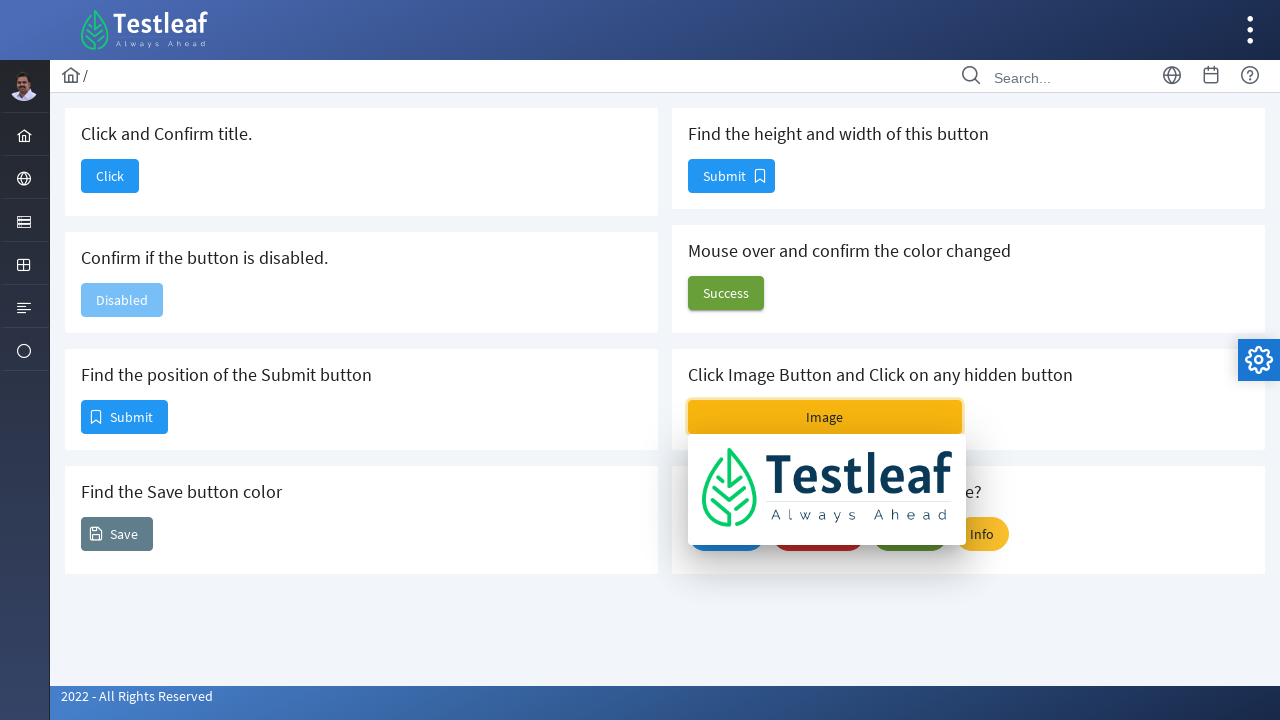